Tests tree select component by expanding "Light" parent node and selecting nested "Bamboo" child item

Starting URL: https://test-with-me-app.vercel.app/learning/web-elements/components/tree-select

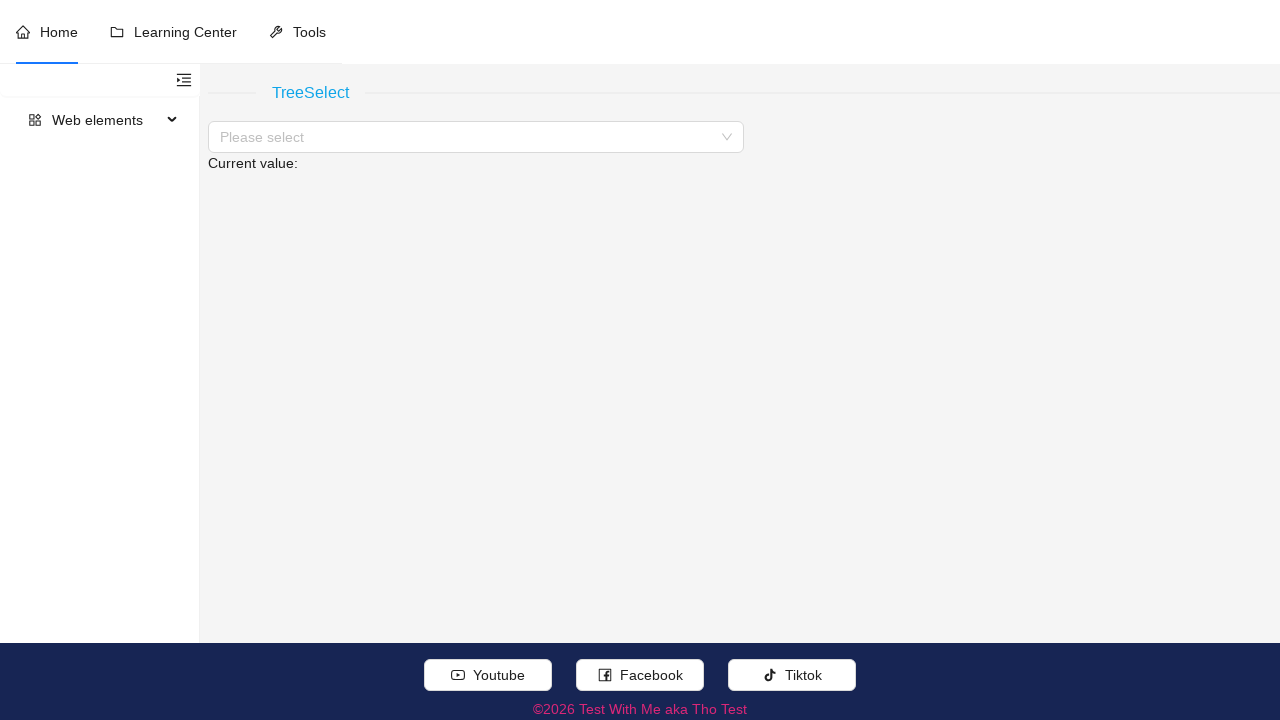

Clicked tree select input to open dropdown at (470, 137) on //span[normalize-space(text())='Please select']/..//input[contains(concat(' ',no
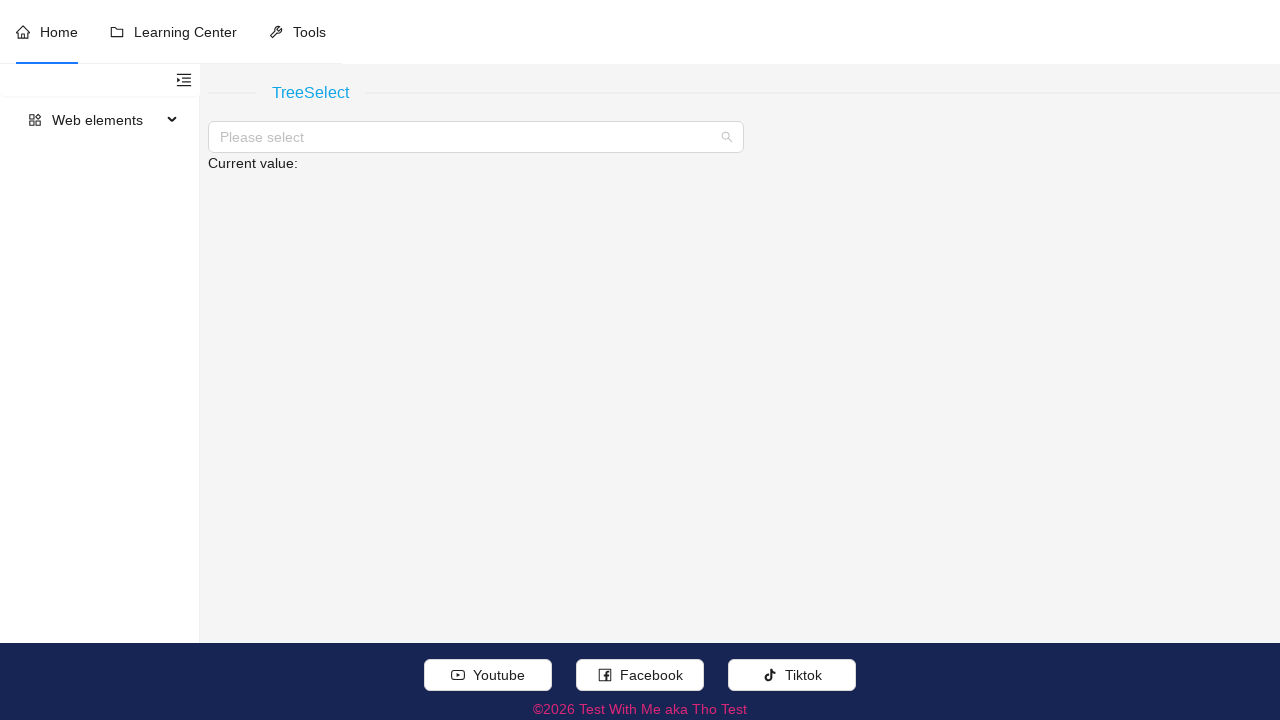

Expanded 'Light' parent node in tree select at (224, 177) on //span[contains(concat(' ',normalize-space(@class),' '),' ant-select-tree-switch
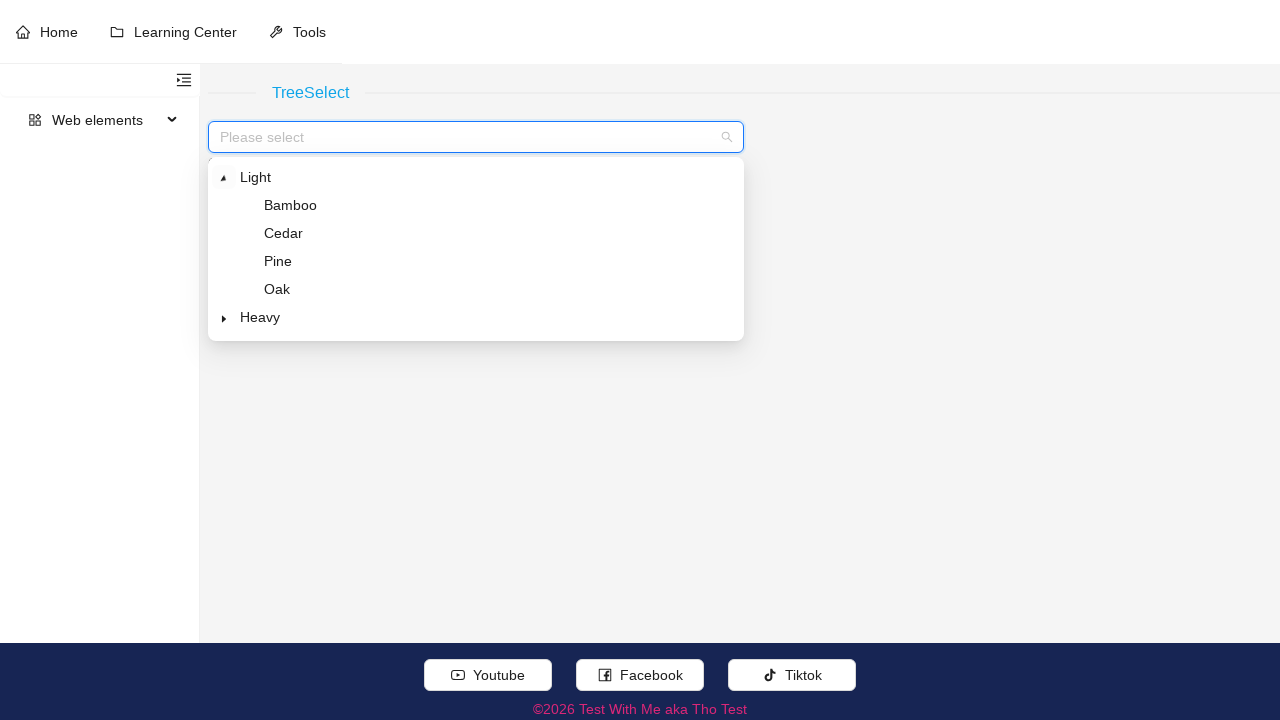

Clicked 'Bamboo' child item to select it at (290, 205) on //span[contains(concat(' ',normalize-space(@class),' '),' ant-select-tree-title 
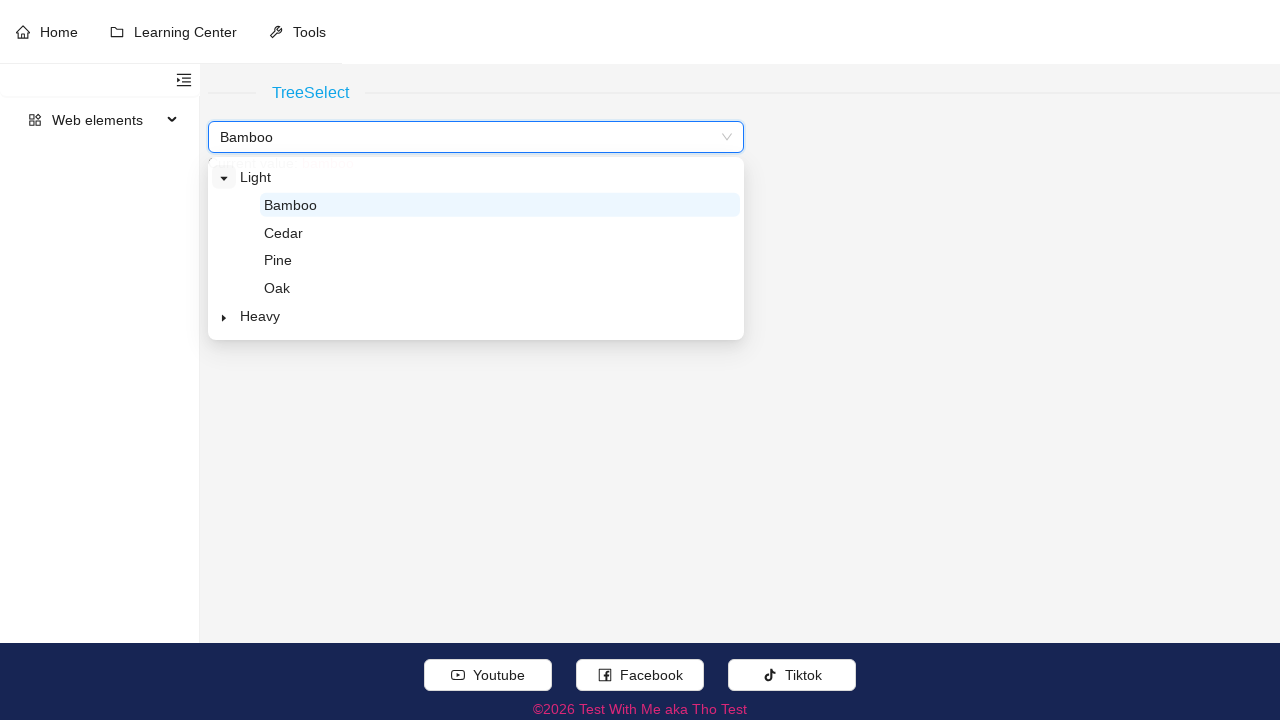

Verified that 'Bamboo' selection is displayed with 'Current value: bamboo'
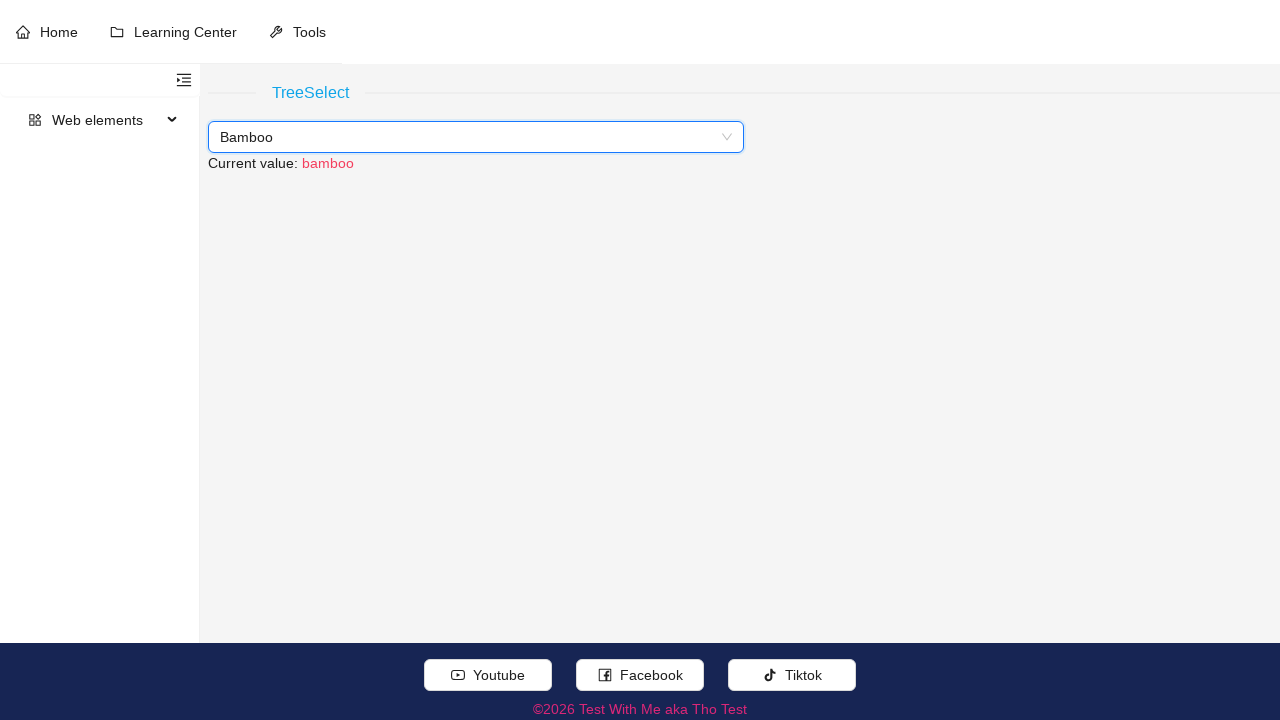

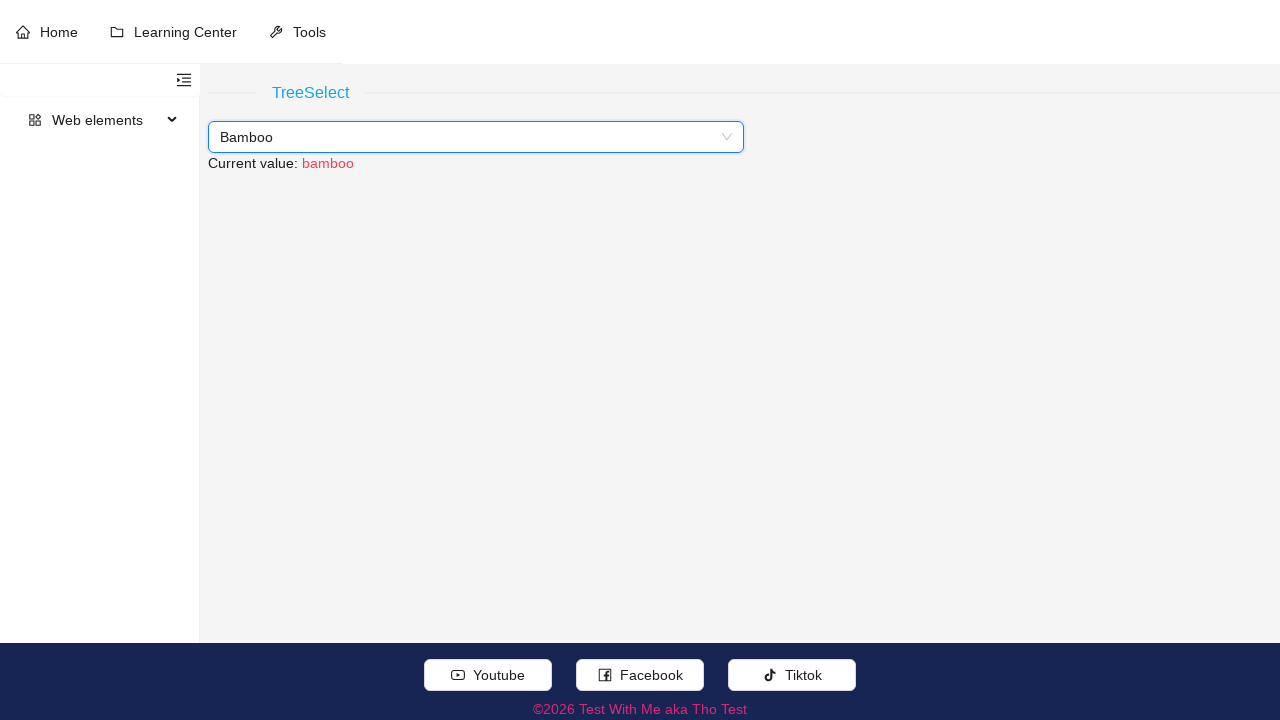